Tests page scrolling functionality on BigBasket website by scrolling to top, bottom, and clicking on Contact Us link

Starting URL: https://www.bigbasket.com/

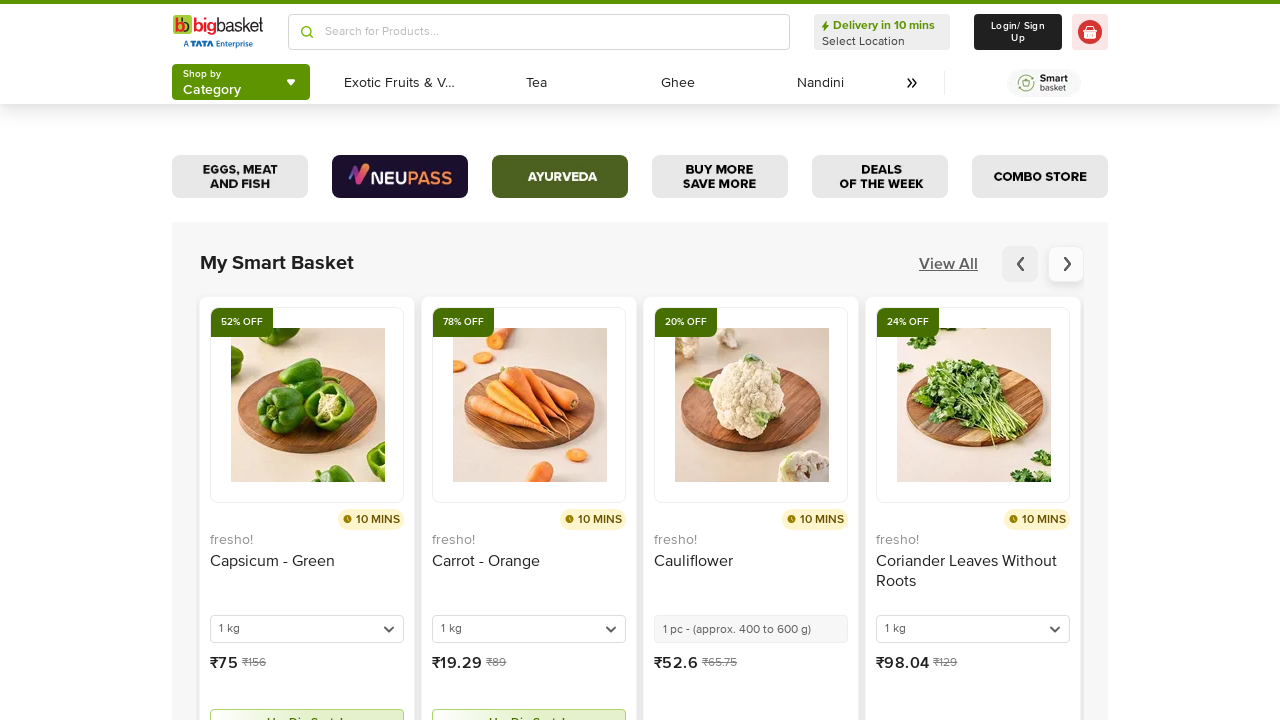

Pressed Control+End to scroll to bottom of page
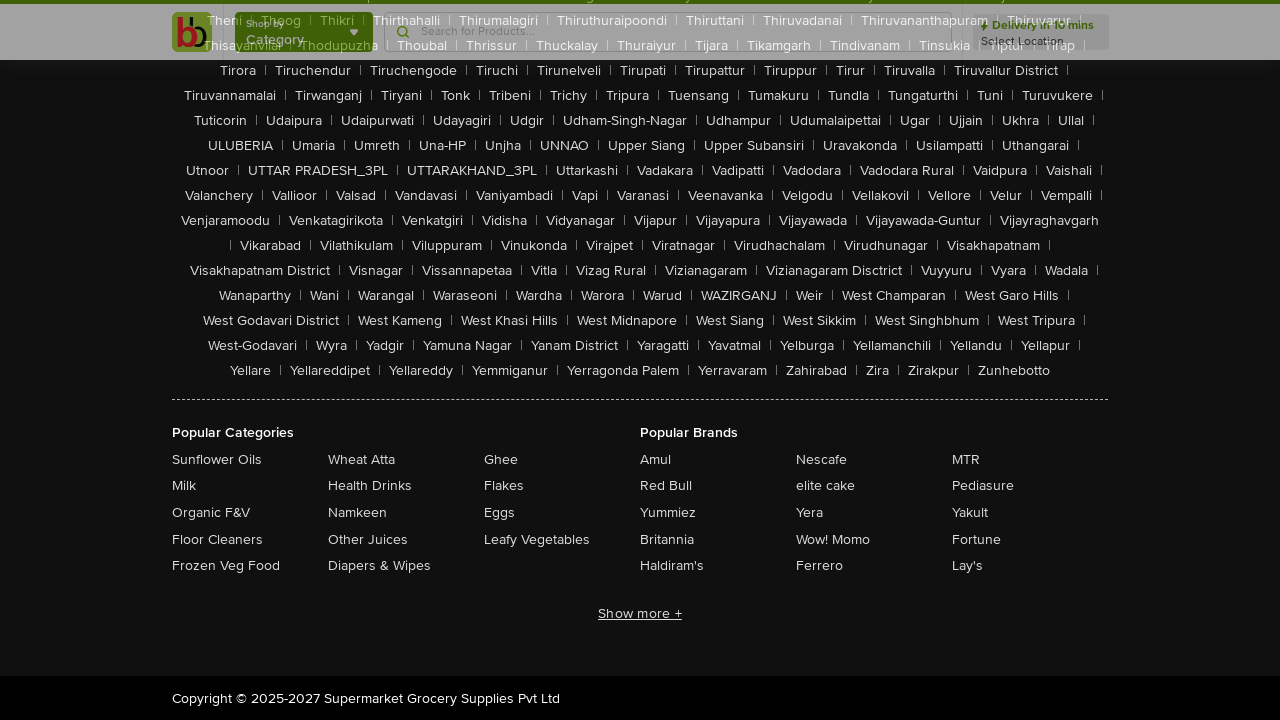

Waited 2000ms for page to settle after scrolling to bottom
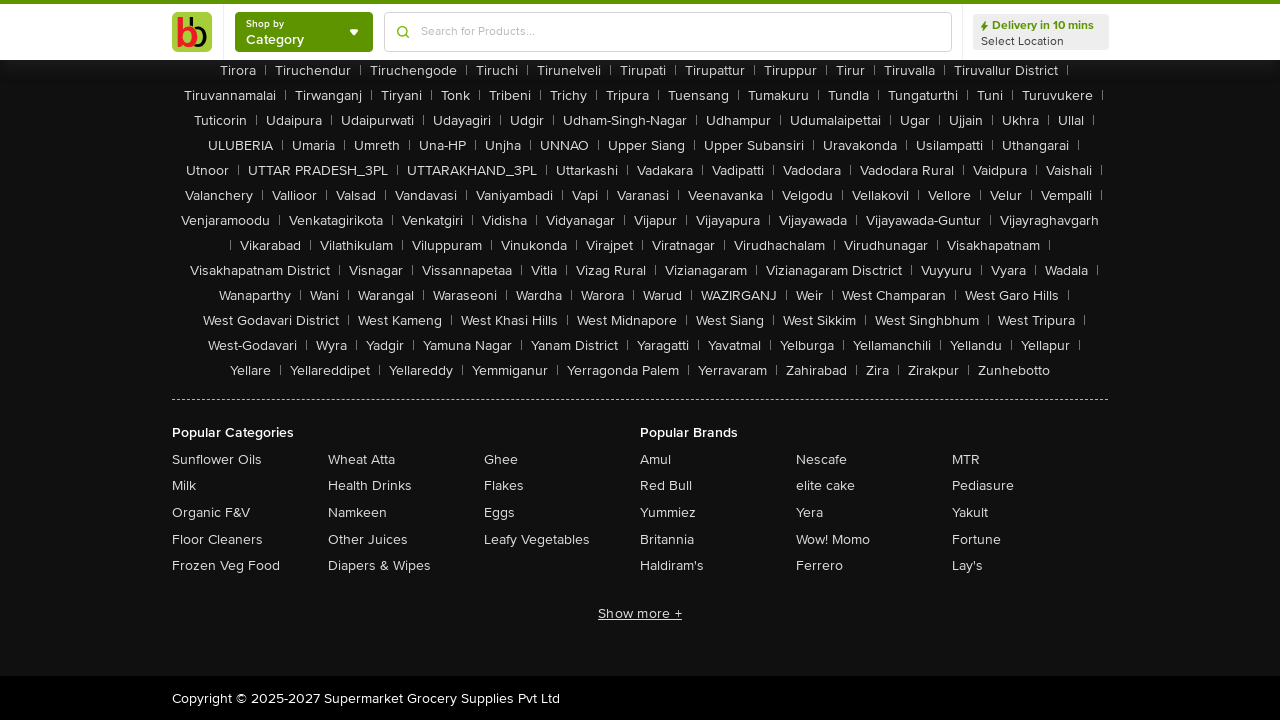

Pressed Control+Home to scroll to top of page
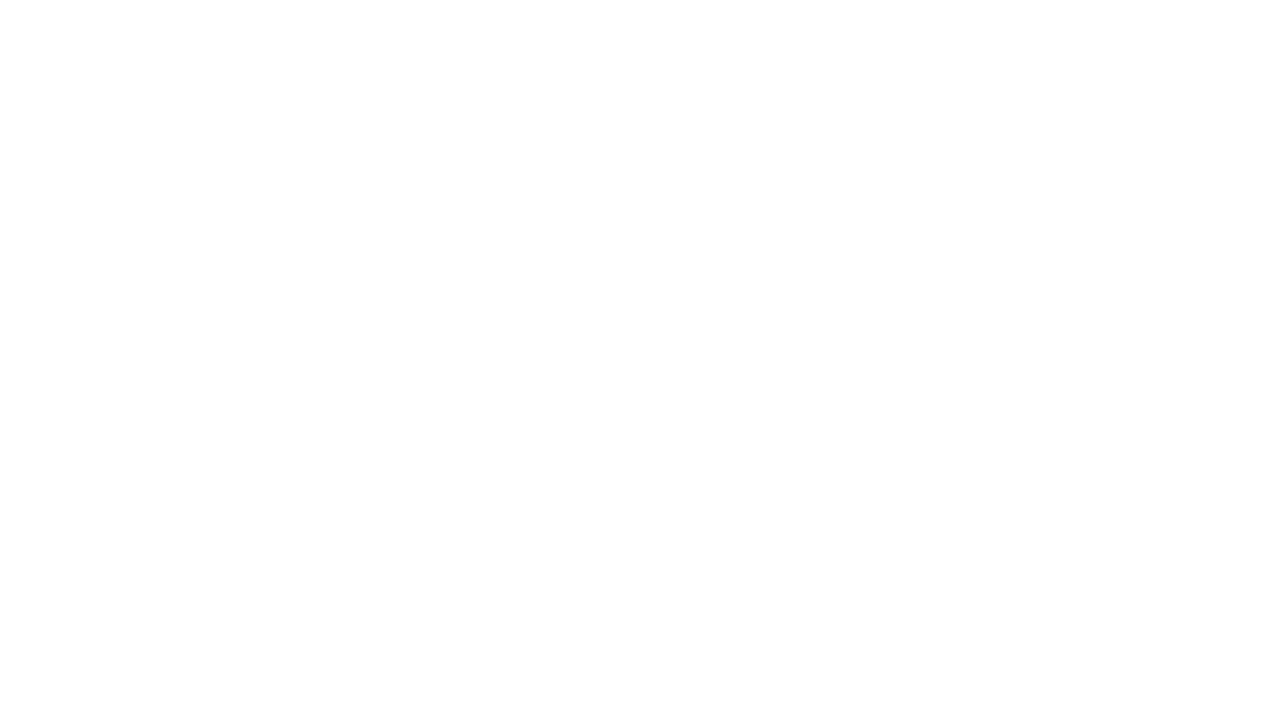

Waited 2000ms for page to settle after scrolling to top
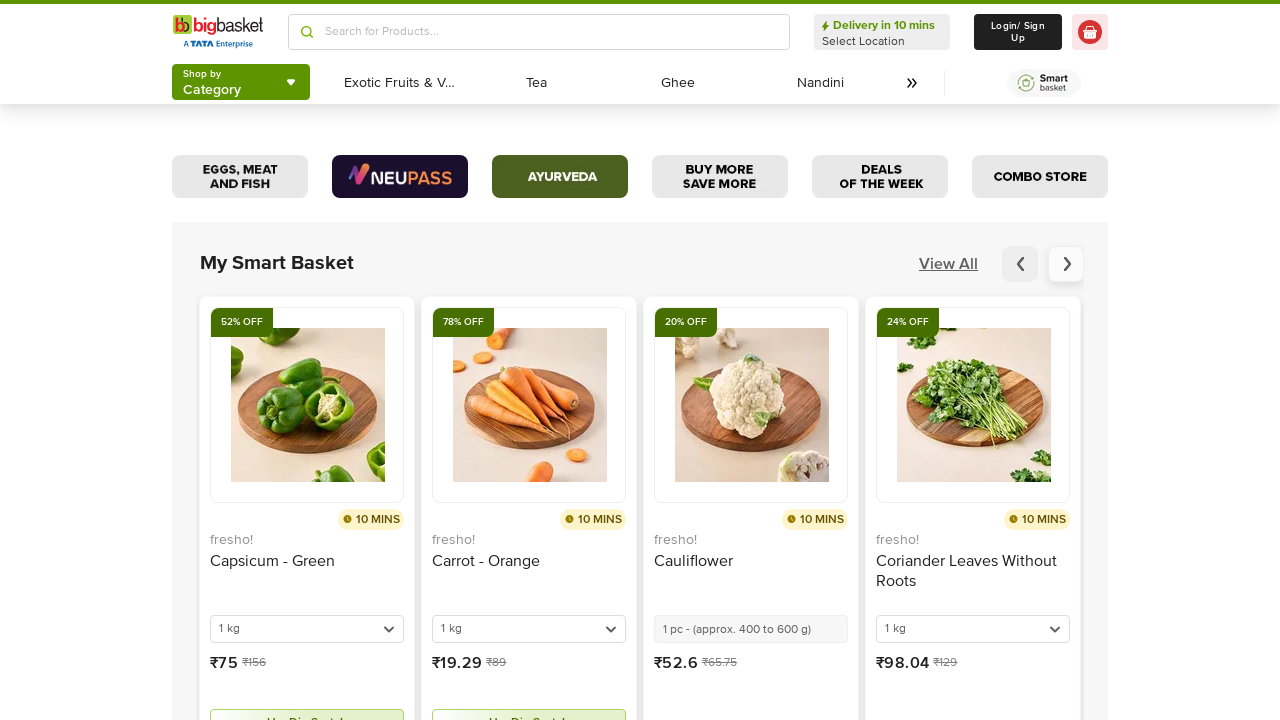

Pressed Control+End to scroll to bottom of page again
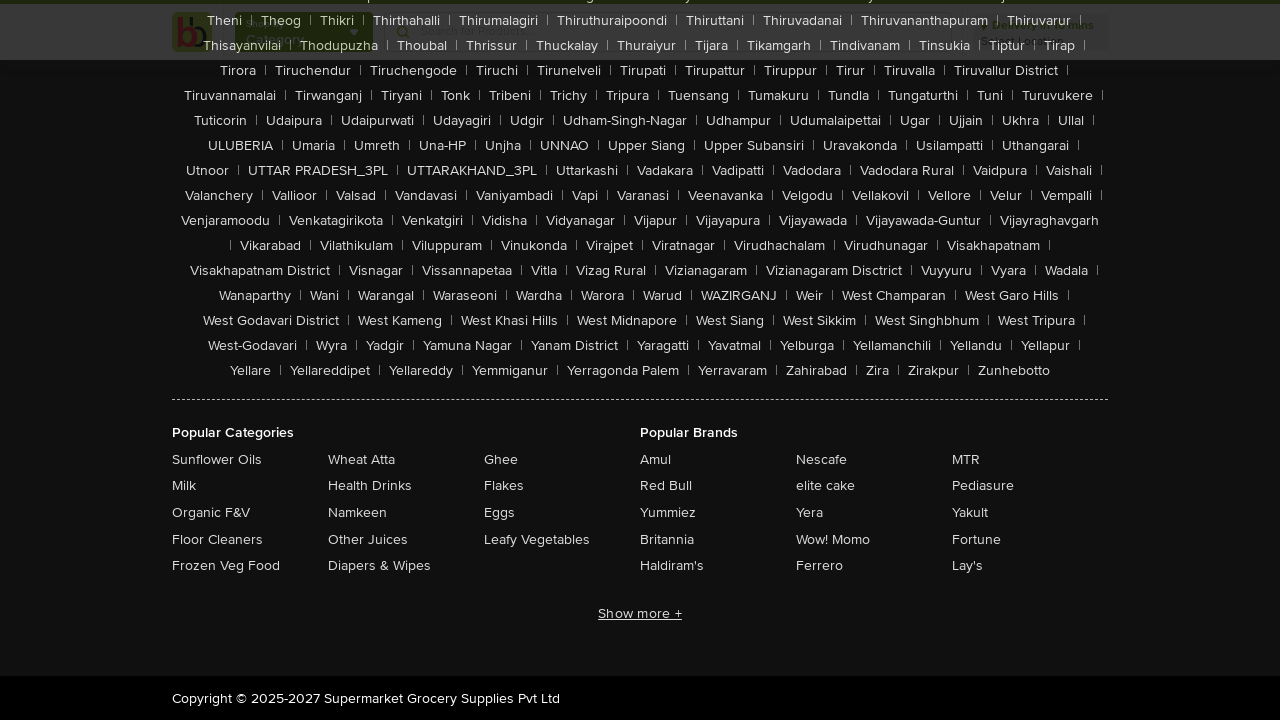

Located 'Contact Us' link on page
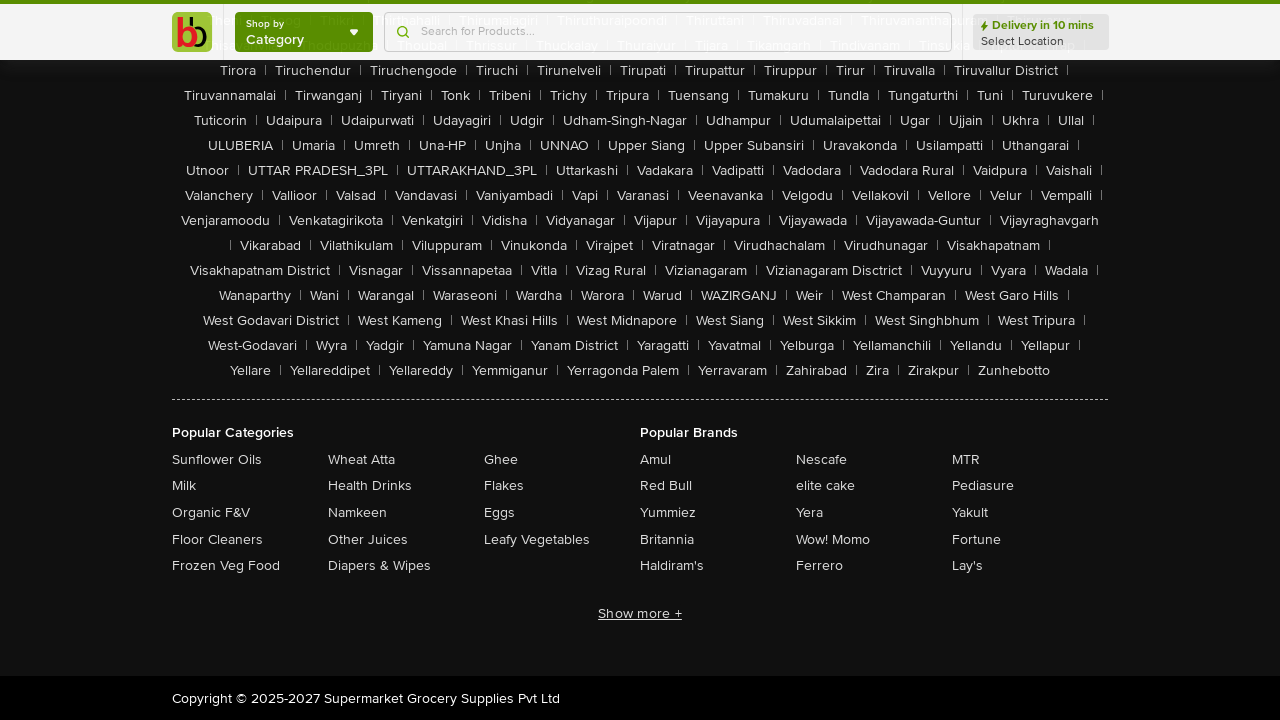

Scrolled 'Contact Us' link into view
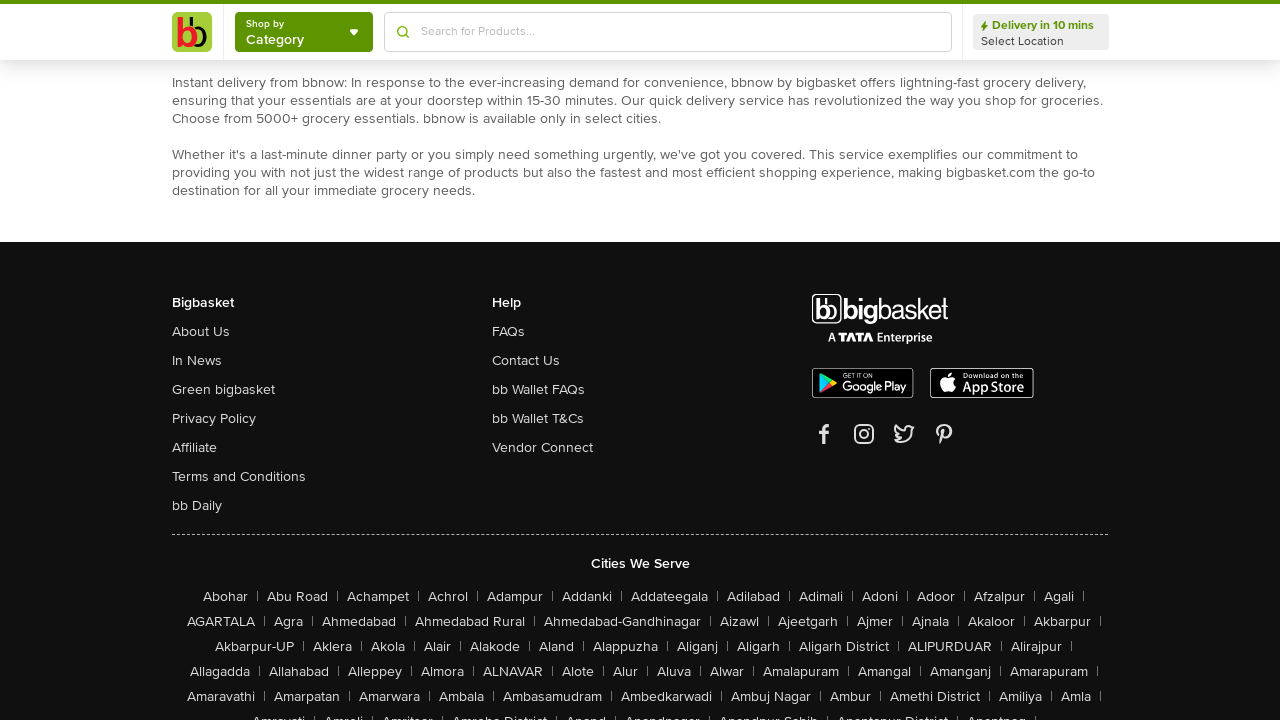

Clicked on 'Contact Us' link at (526, 361) on internal:text="Contact Us"i
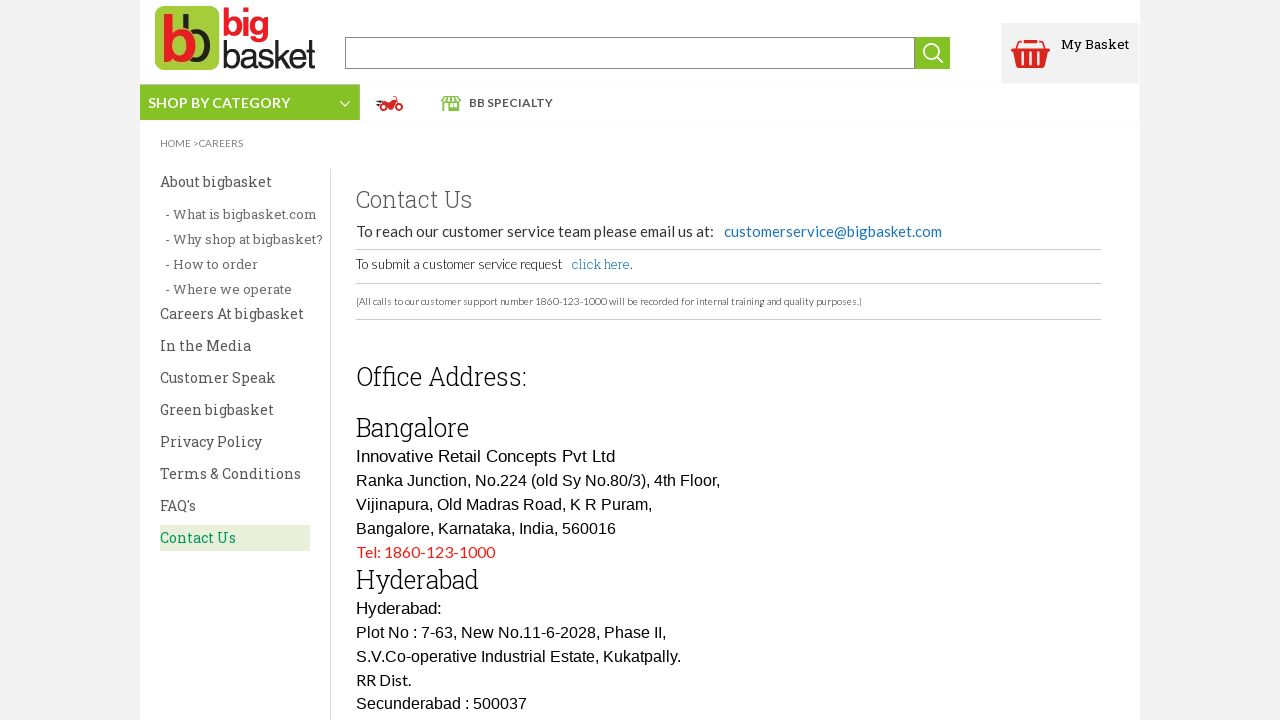

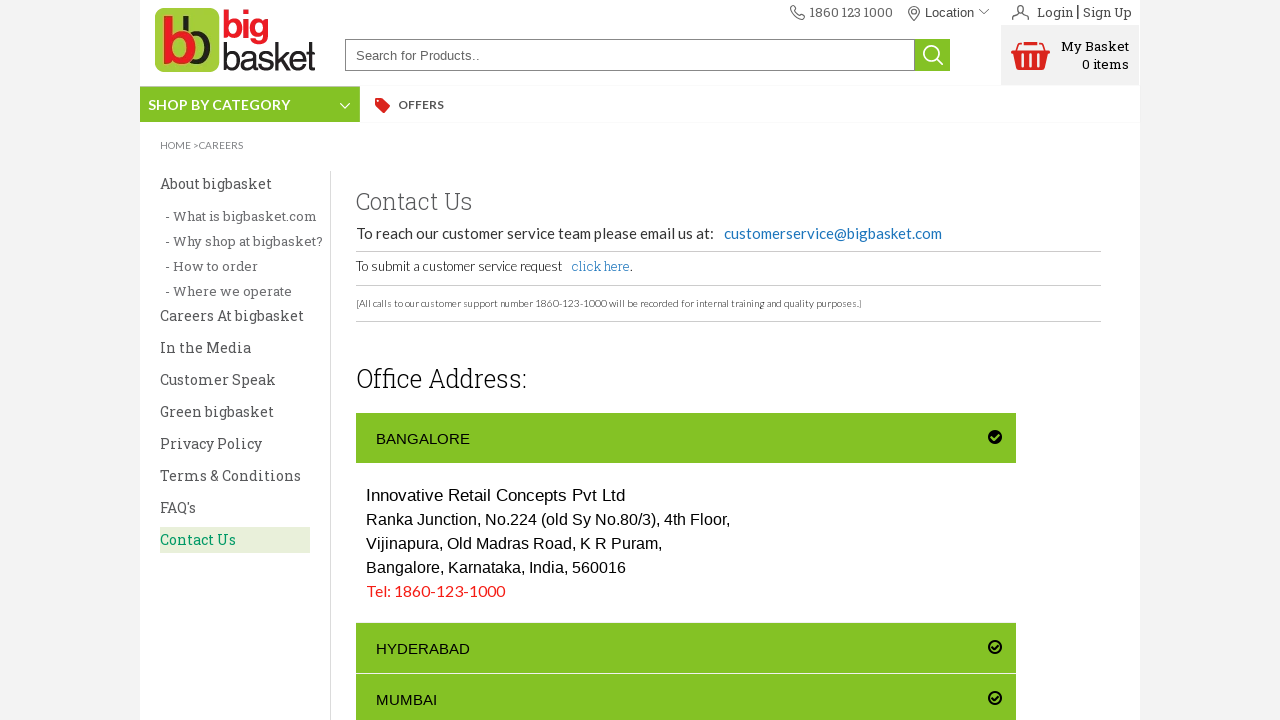